Tests mouse hover functionality by scrolling to a hover element, performing a hover action to reveal a dropdown, and clicking on the "Reload" link option.

Starting URL: https://rahulshettyacademy.com/AutomationPractice/

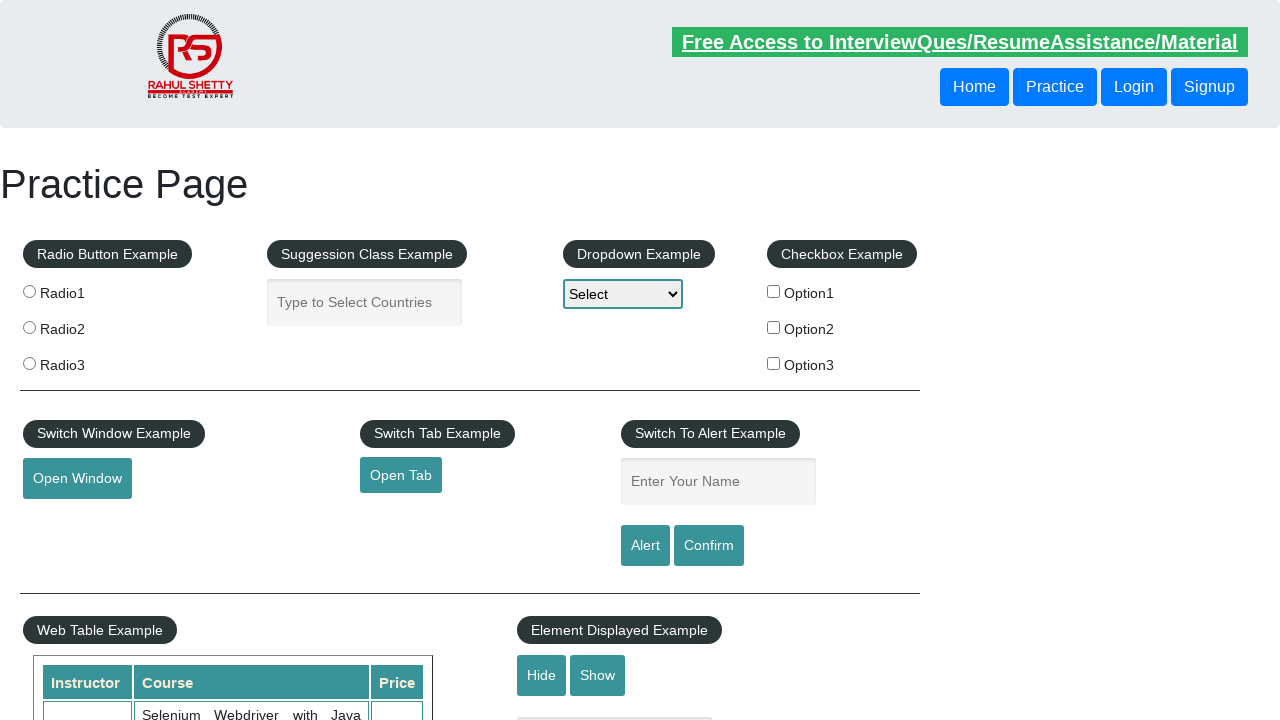

Scrolled down 900 pixels to reveal the mouse hover element
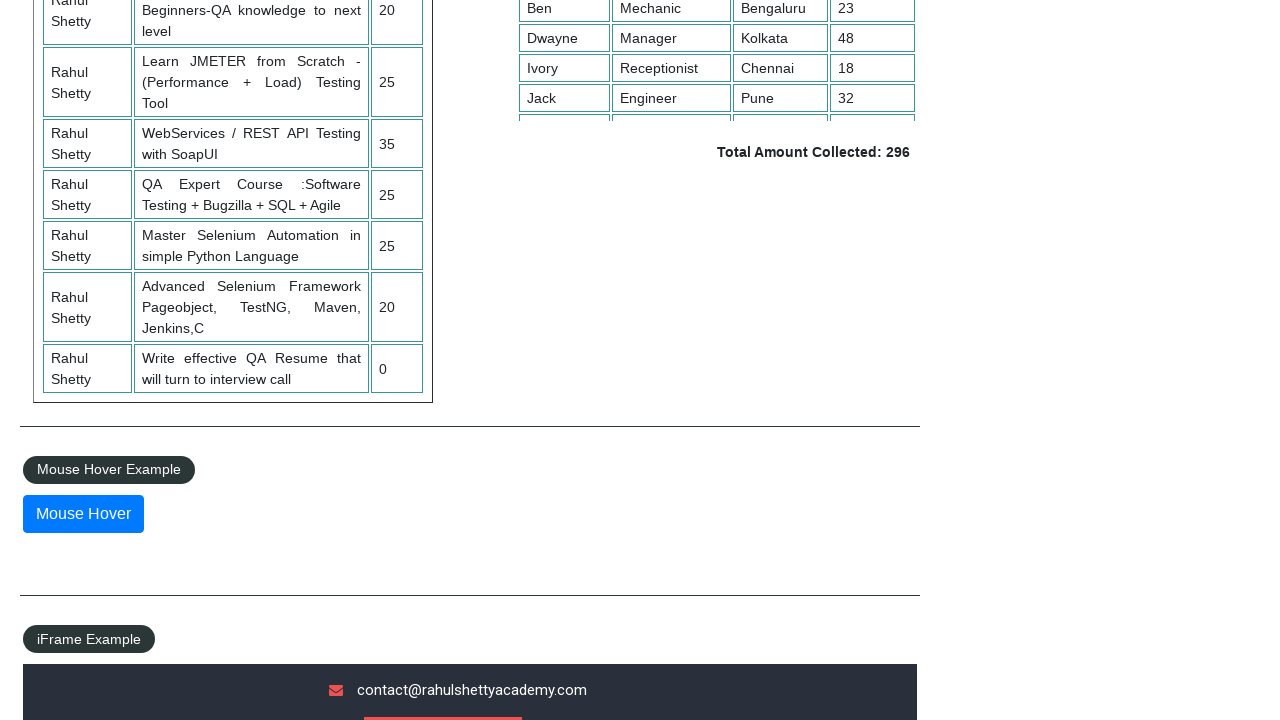

Hovered over the mouse hover element to reveal dropdown options at (83, 514) on #mousehover
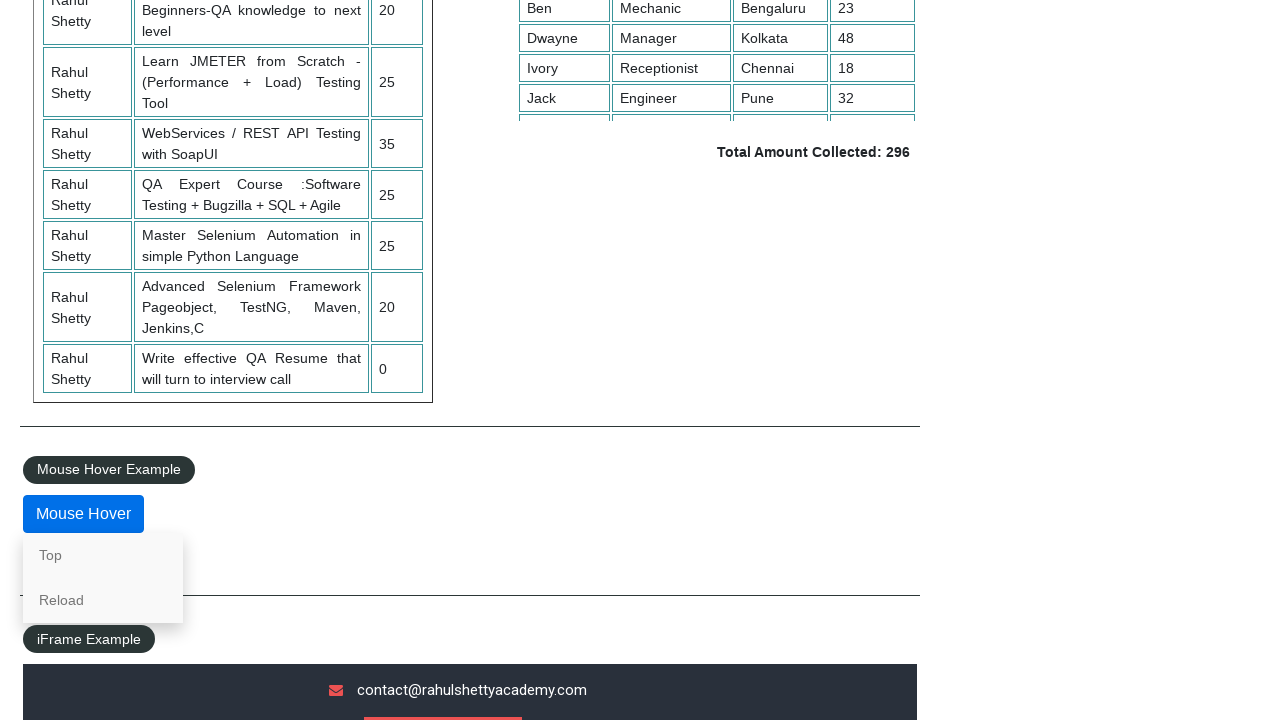

Clicked on the 'Reload' link in the dropdown menu at (103, 600) on xpath=//a[text()='Reload']
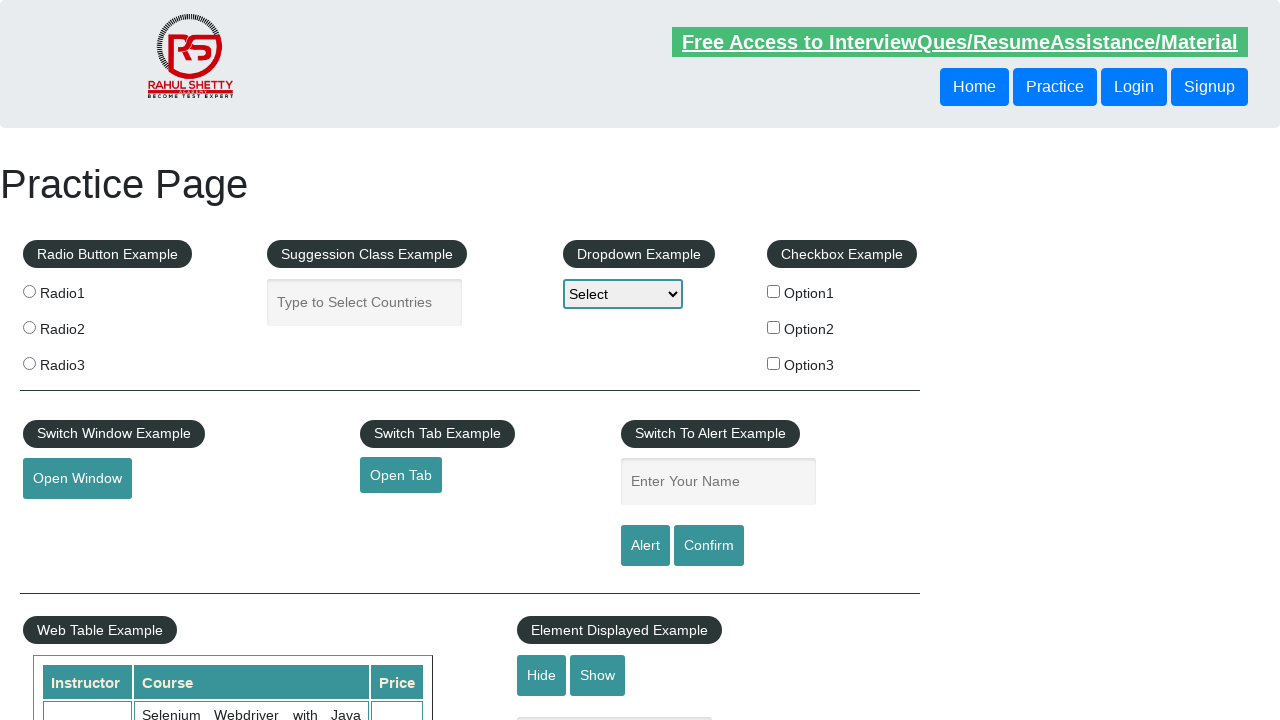

Page finished loading after clicking Reload
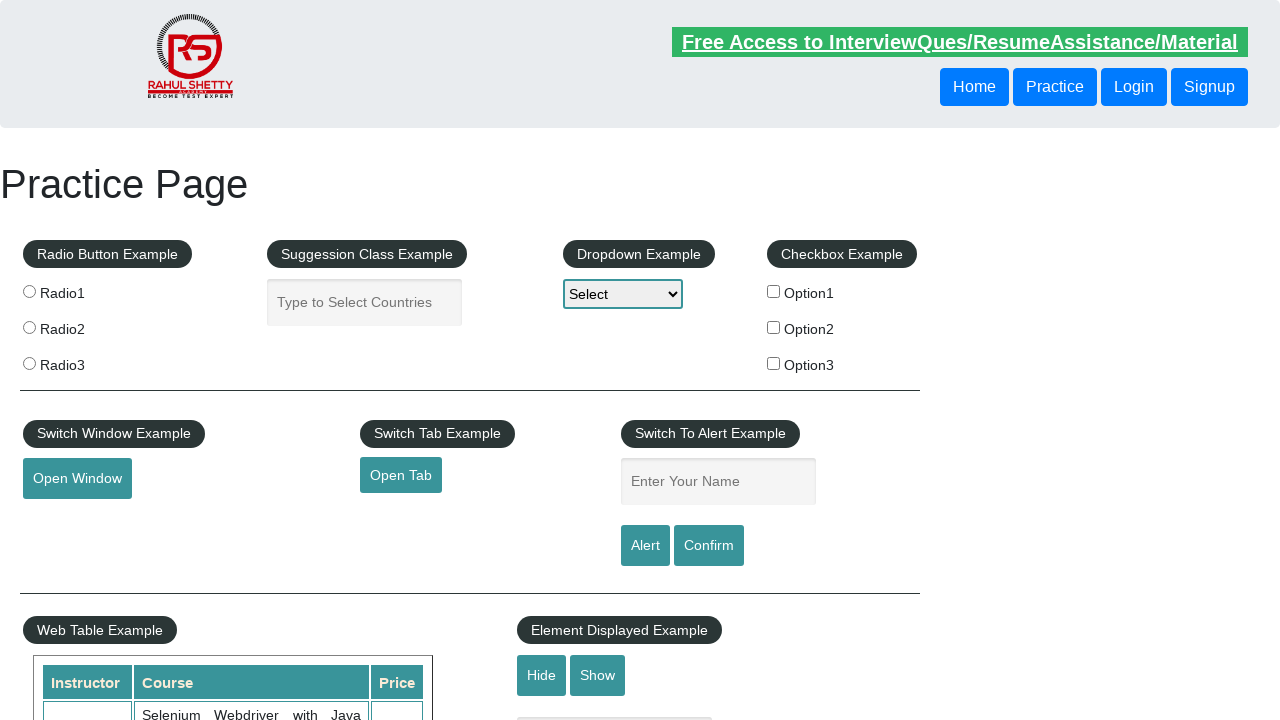

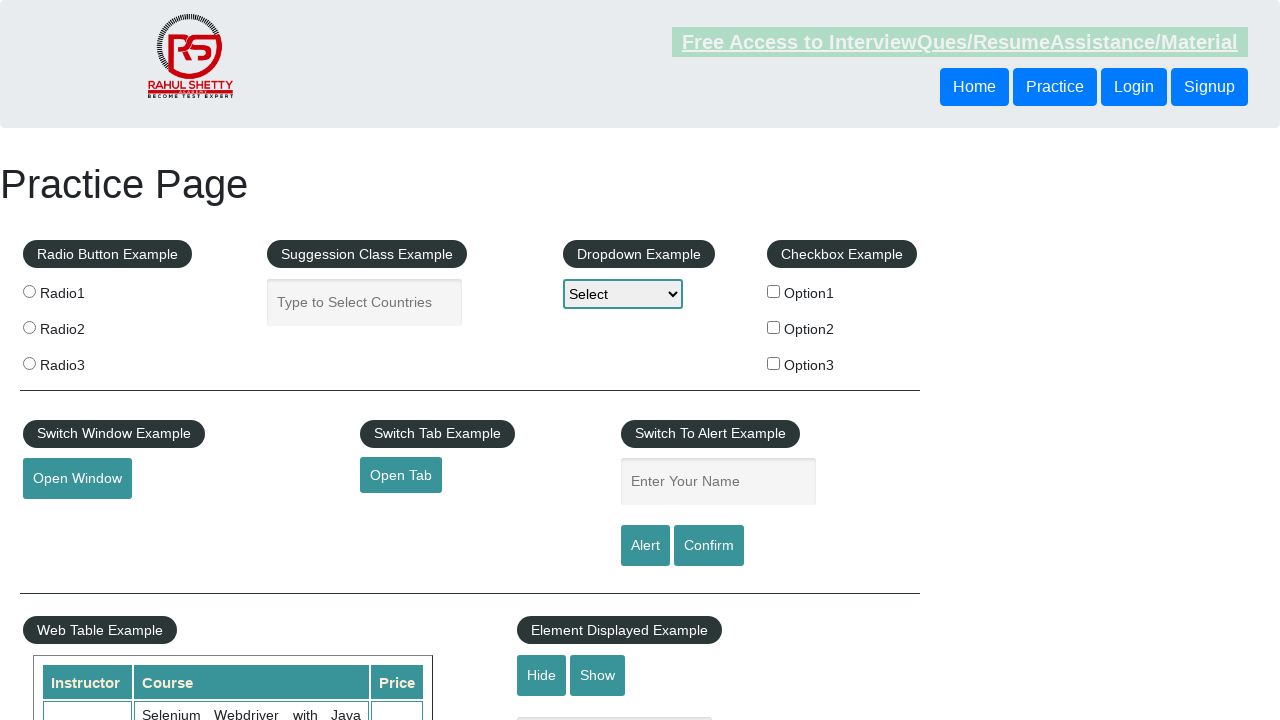